Tests that a button with dynamic ID changes its ID value after page refresh

Starting URL: http://uitestingplayground.com/

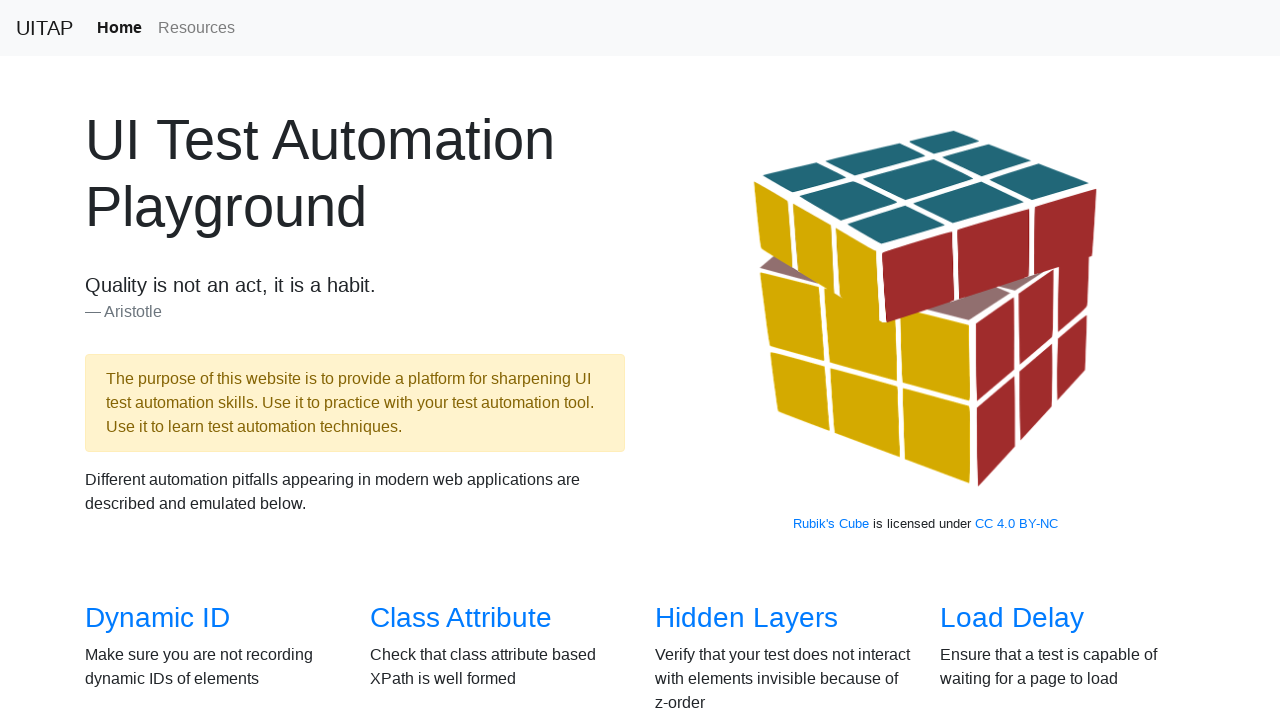

Clicked on Dynamic ID link at (158, 618) on text=Dynamic ID
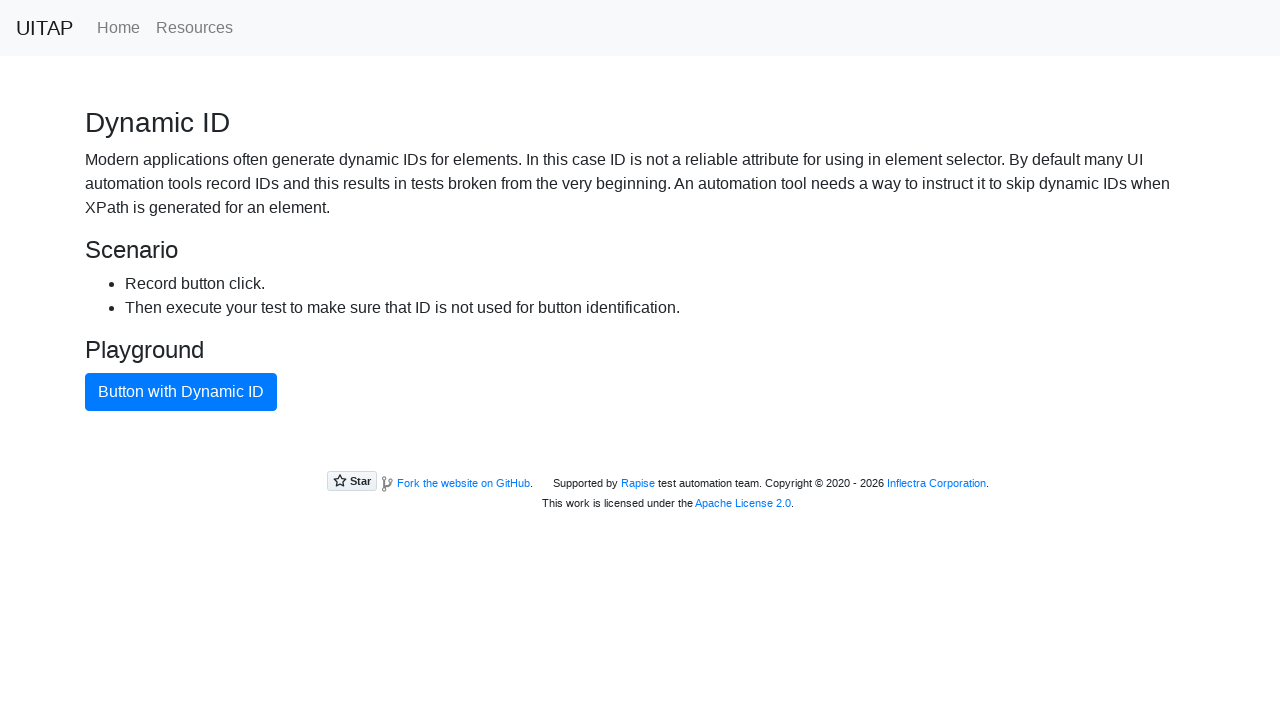

Button with dynamic ID loaded
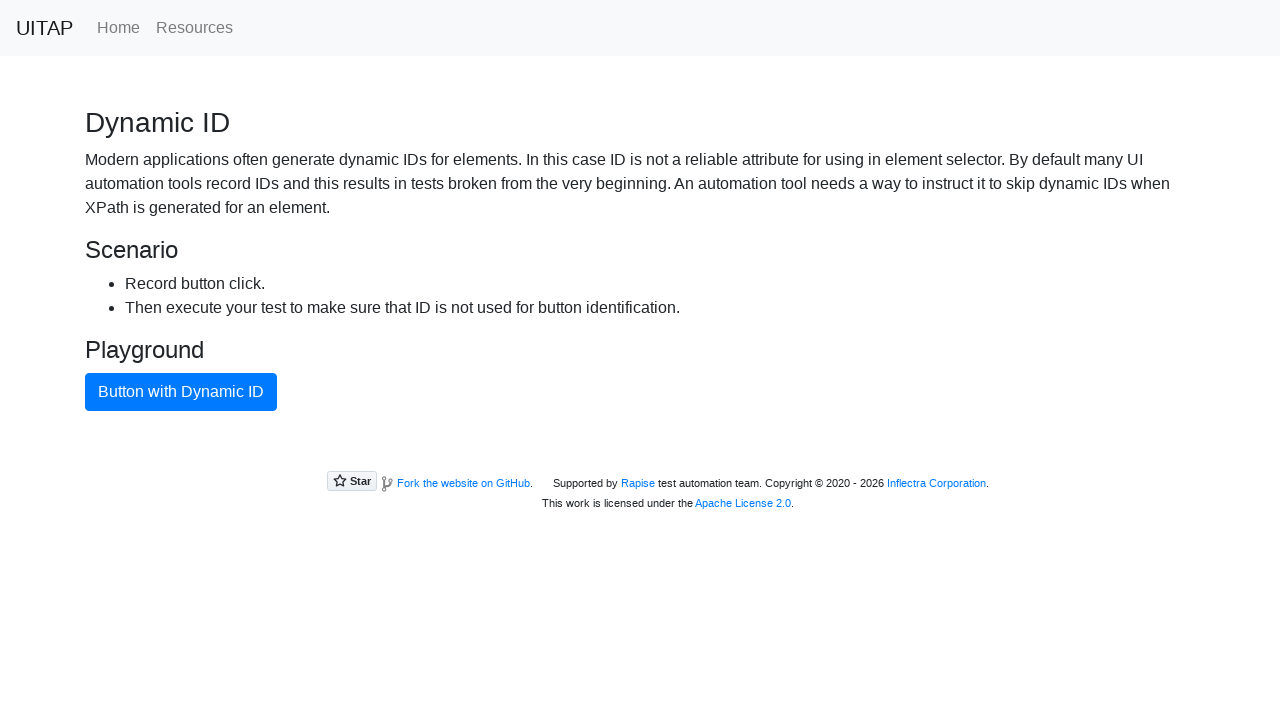

Page refreshed
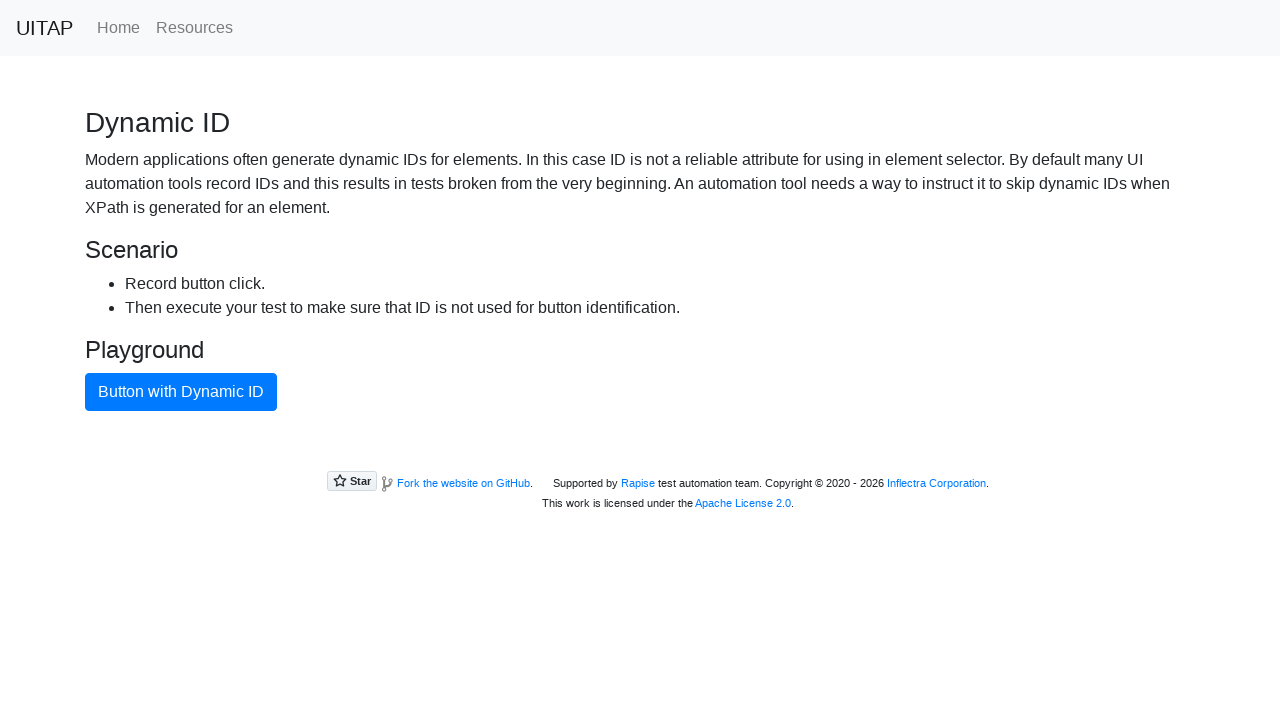

Button with dynamic ID loaded again after refresh
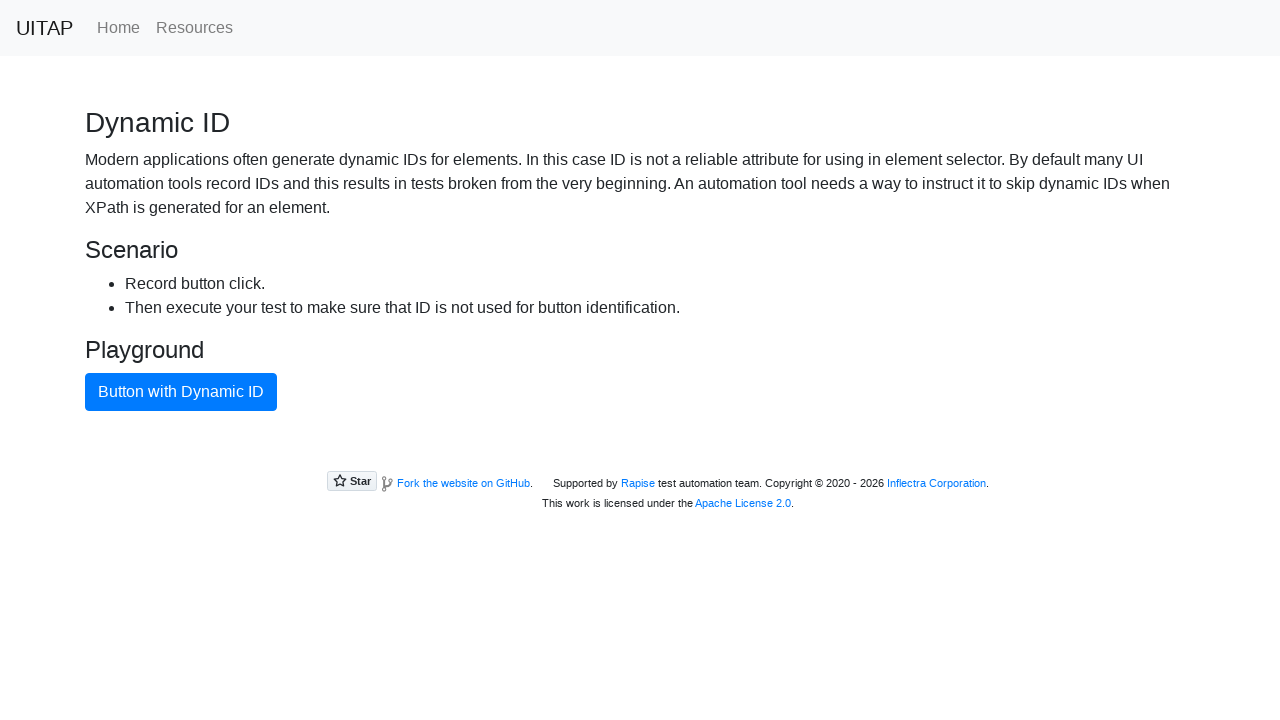

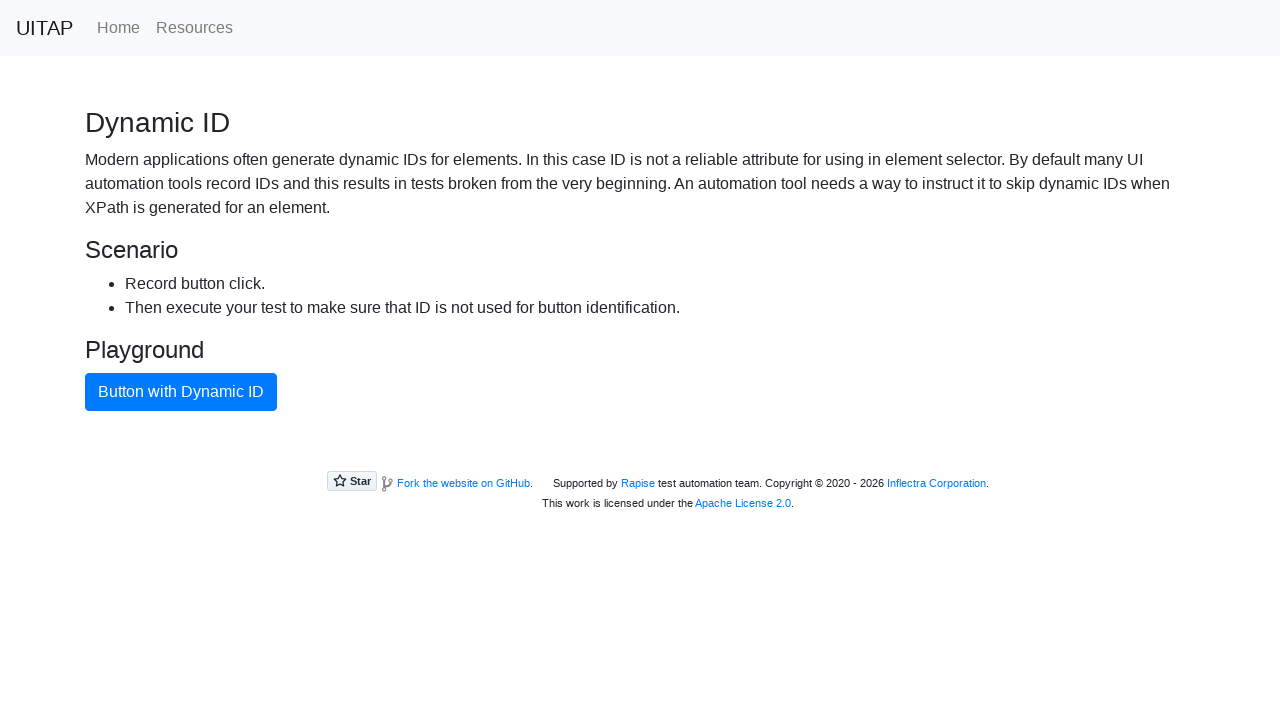